Tests checkbox functionality by checking and unchecking Option1 checkbox, verifying its state, and counting total checkboxes on the page

Starting URL: https://rahulshettyacademy.com/AutomationPractice/

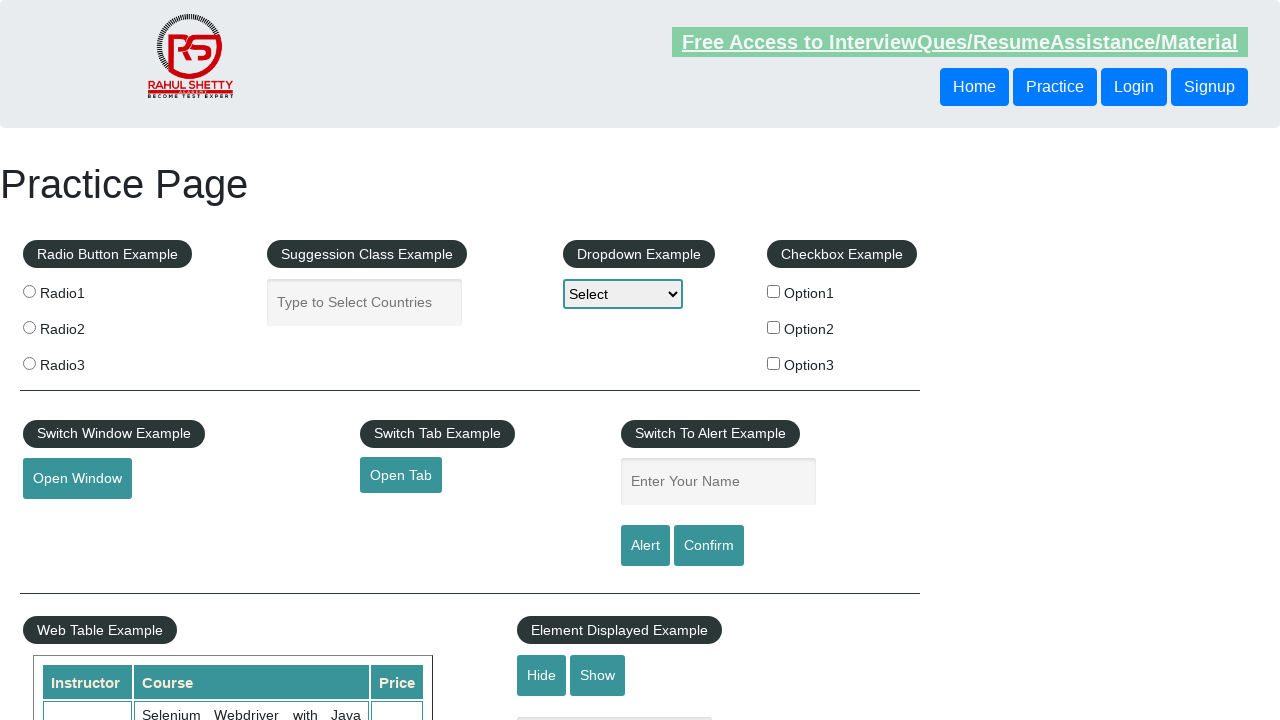

Checked Option1 checkbox at (774, 291) on input[name='checkBoxOption1']
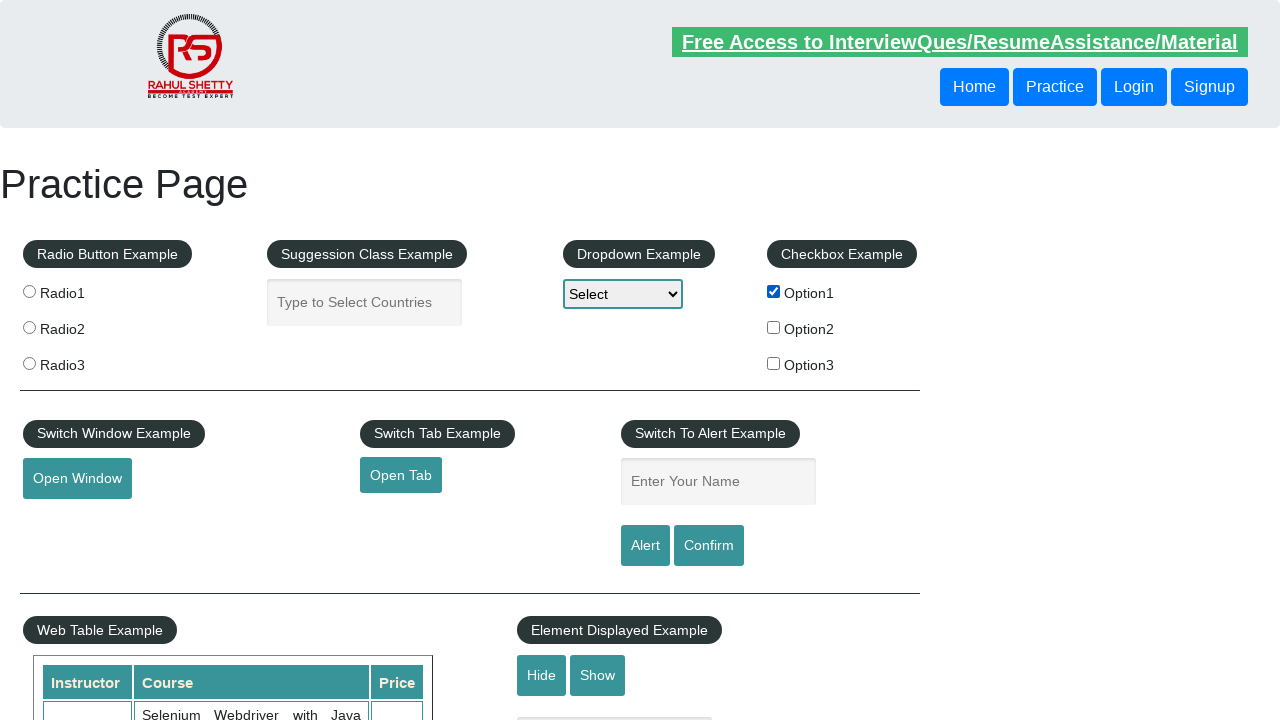

Verified Option1 checkbox is selected
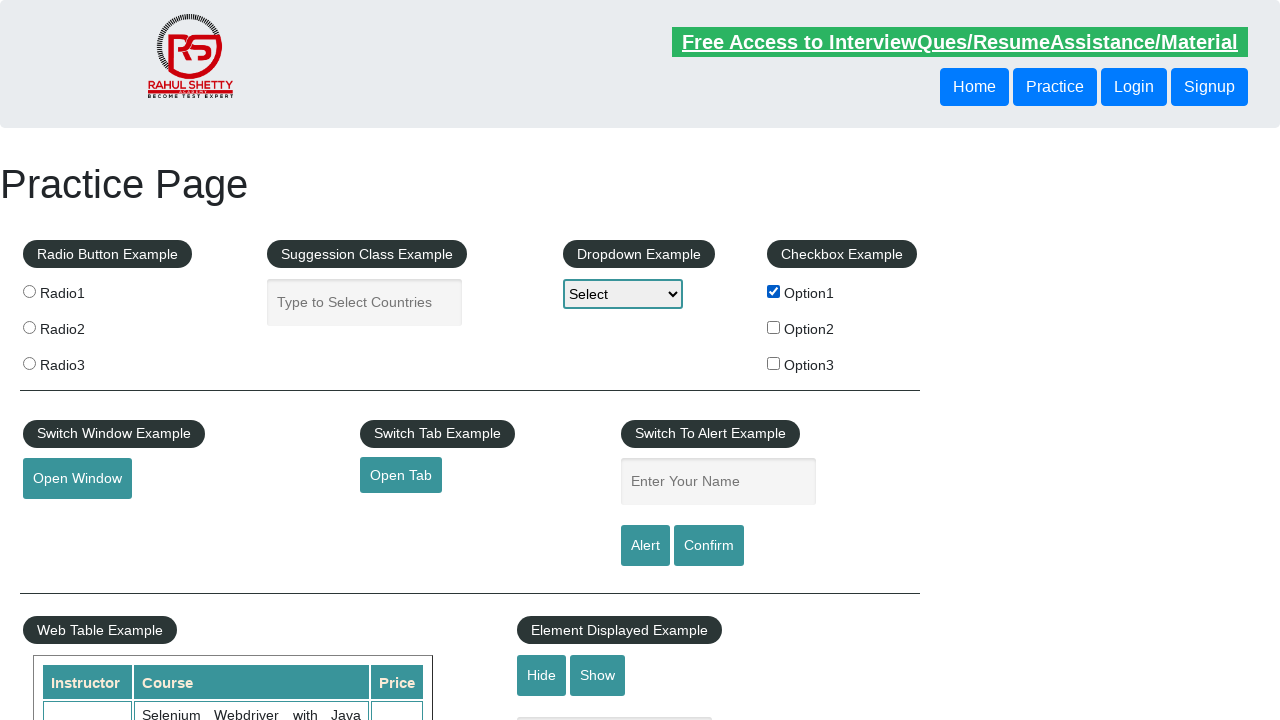

Unchecked Option1 checkbox at (774, 291) on input[name='checkBoxOption1']
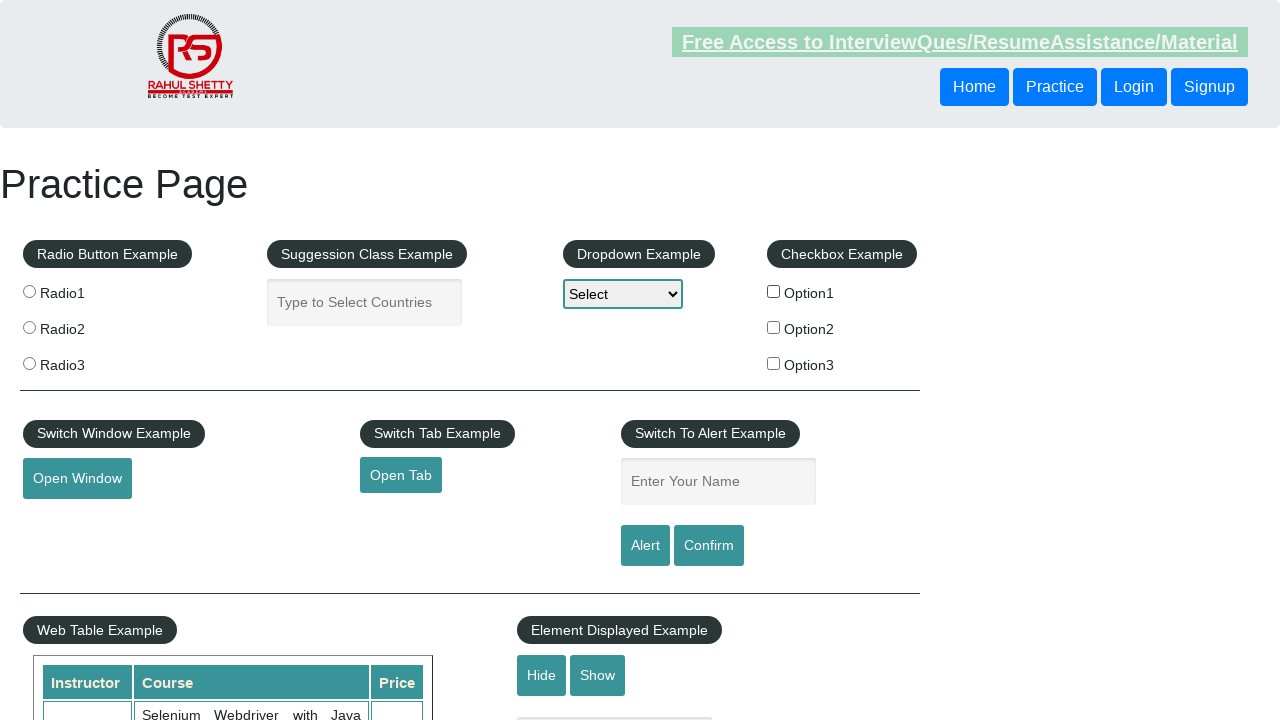

Verified Option1 checkbox is not selected
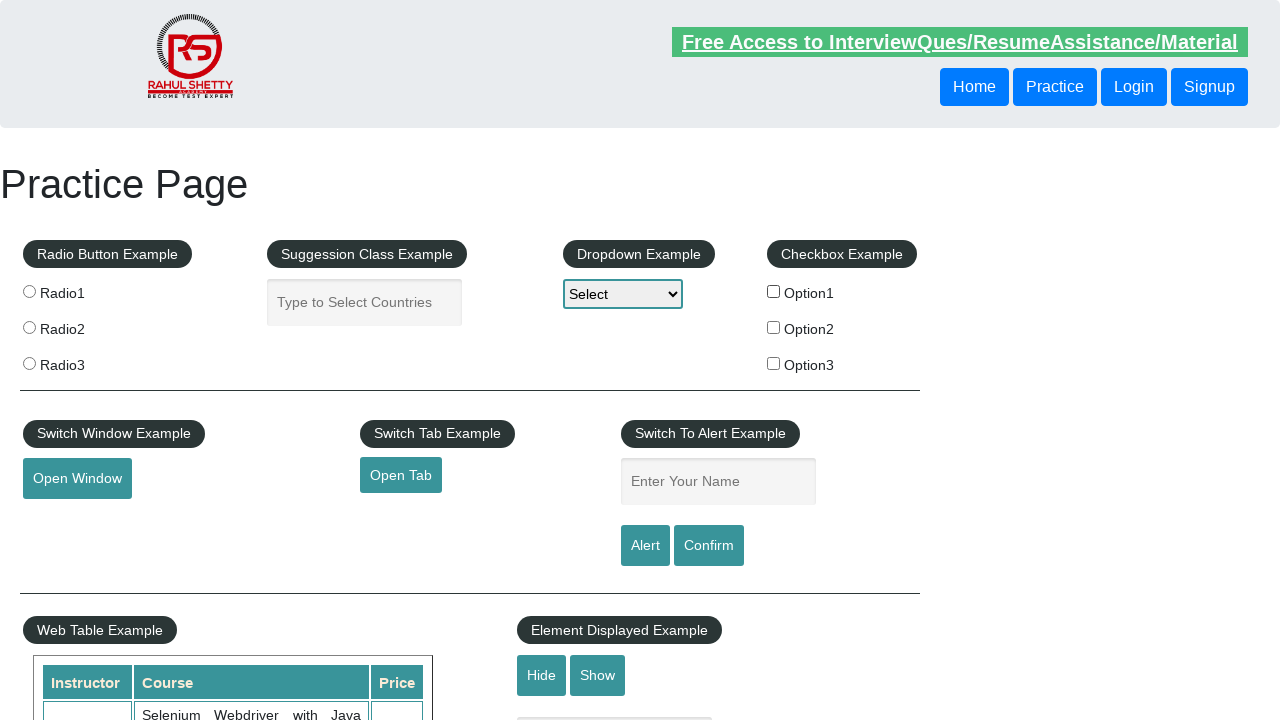

Counted total checkboxes on page: 3
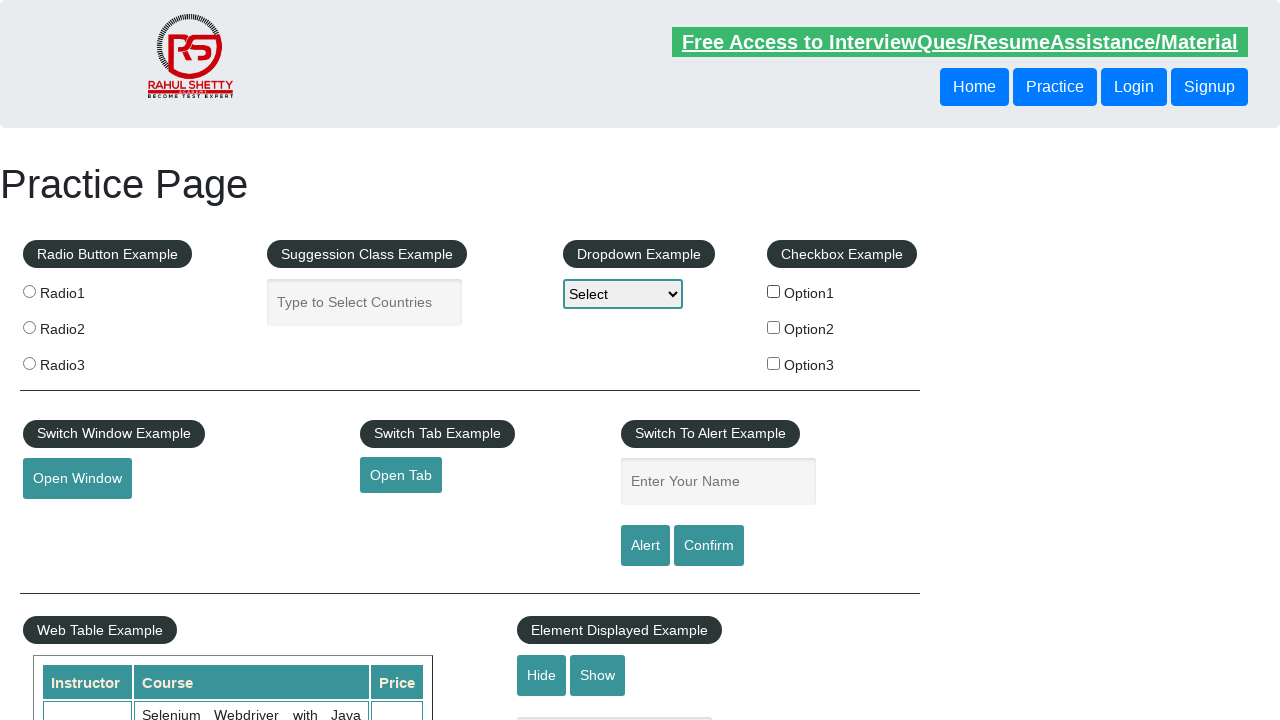

Printed total checkbox count: 3
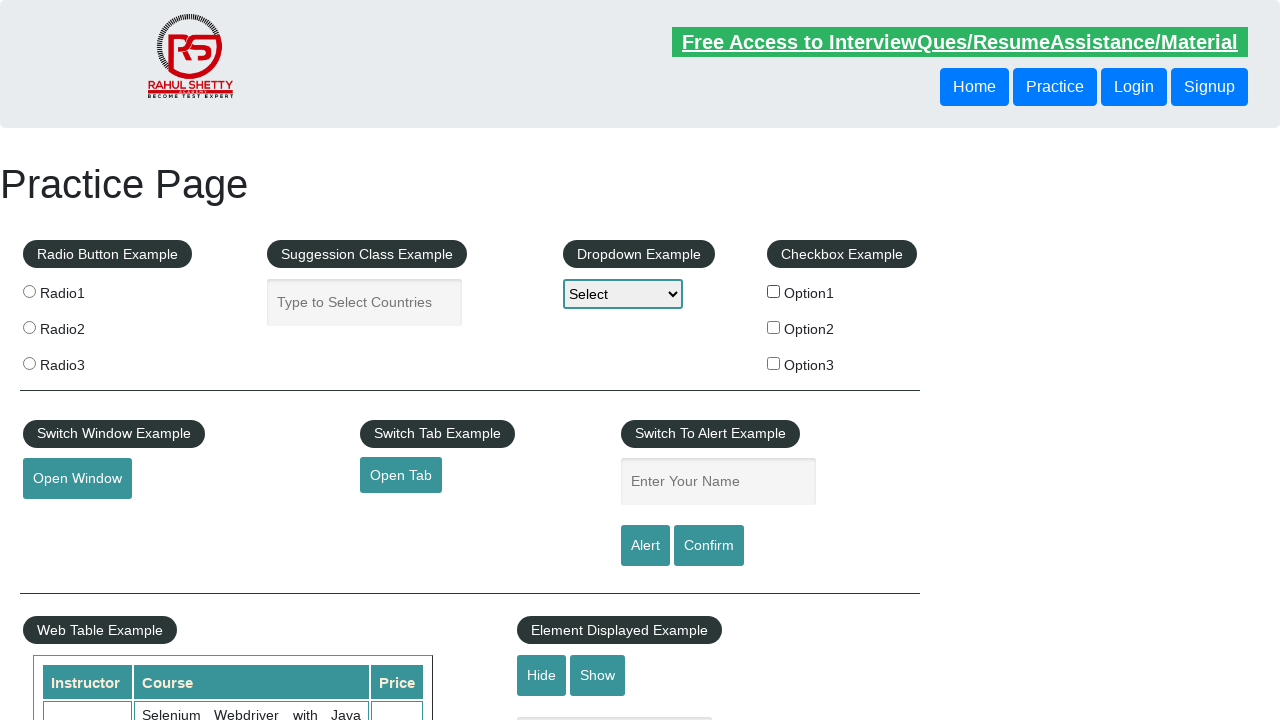

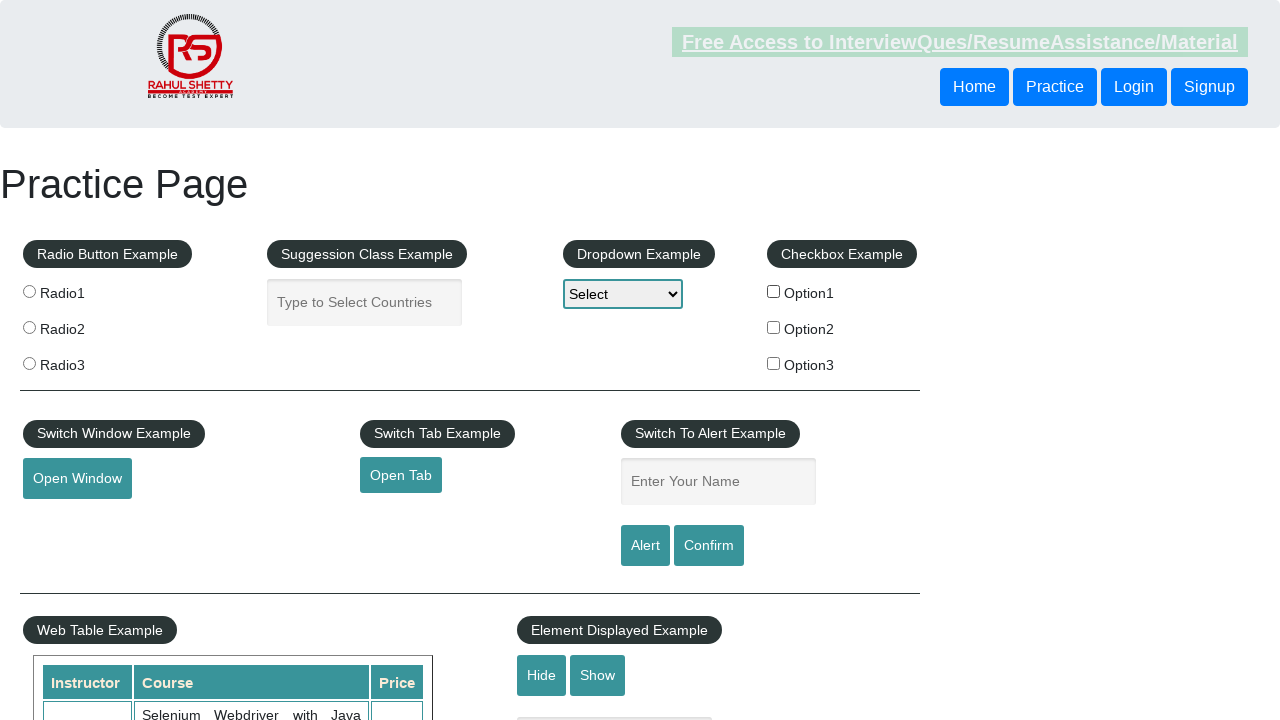